Tests marking individual todo items as complete by clicking their checkboxes

Starting URL: https://demo.playwright.dev/todomvc

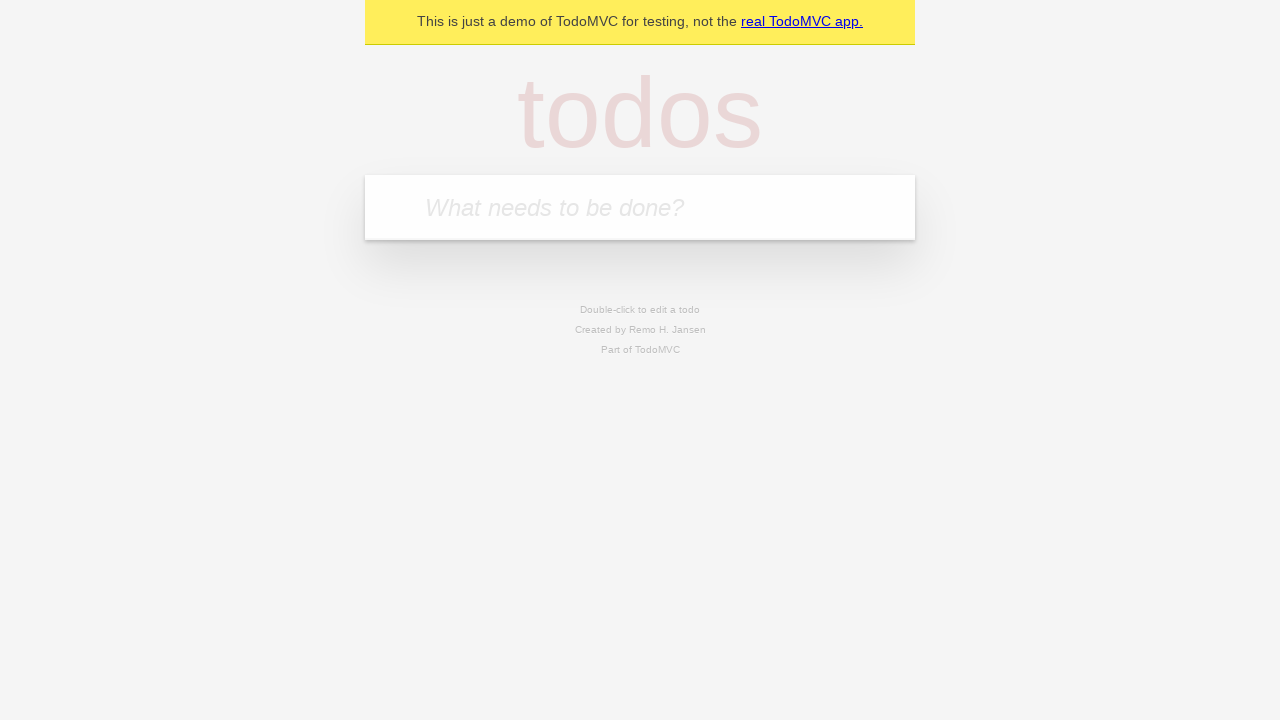

Filled todo input with 'buy some cheese' on internal:attr=[placeholder="What needs to be done?"i]
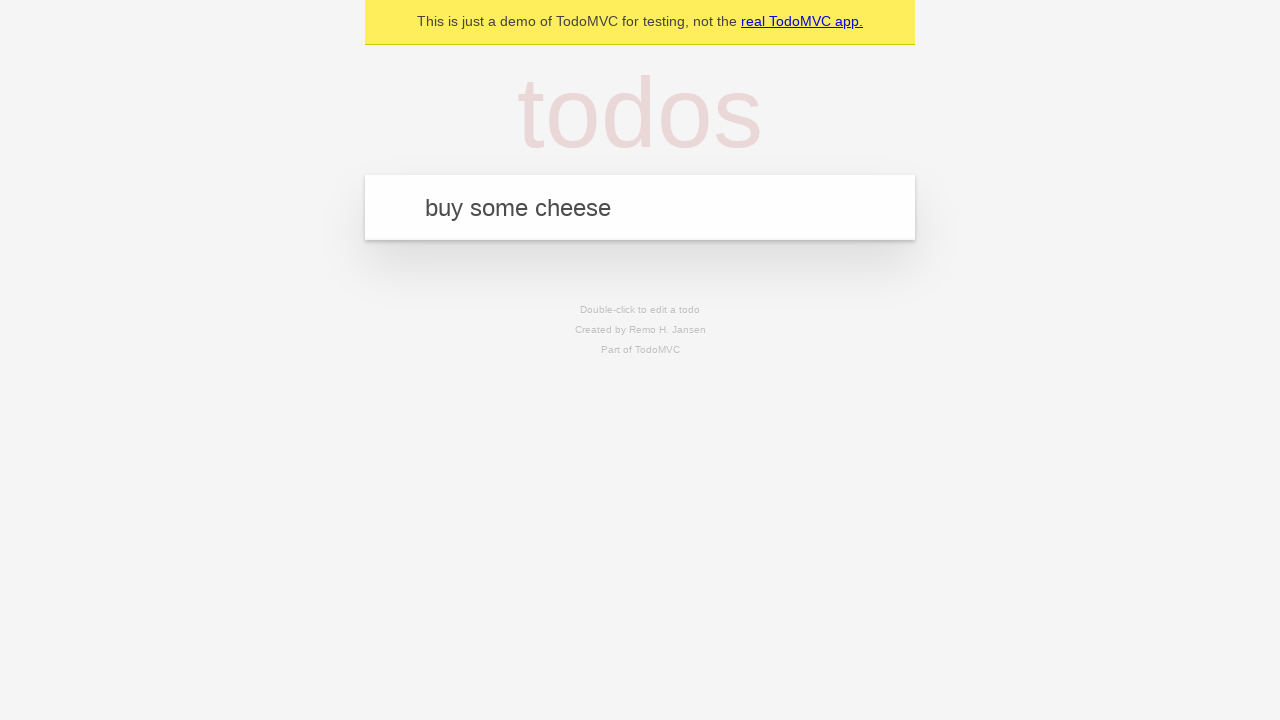

Pressed Enter to add todo item 'buy some cheese' on internal:attr=[placeholder="What needs to be done?"i]
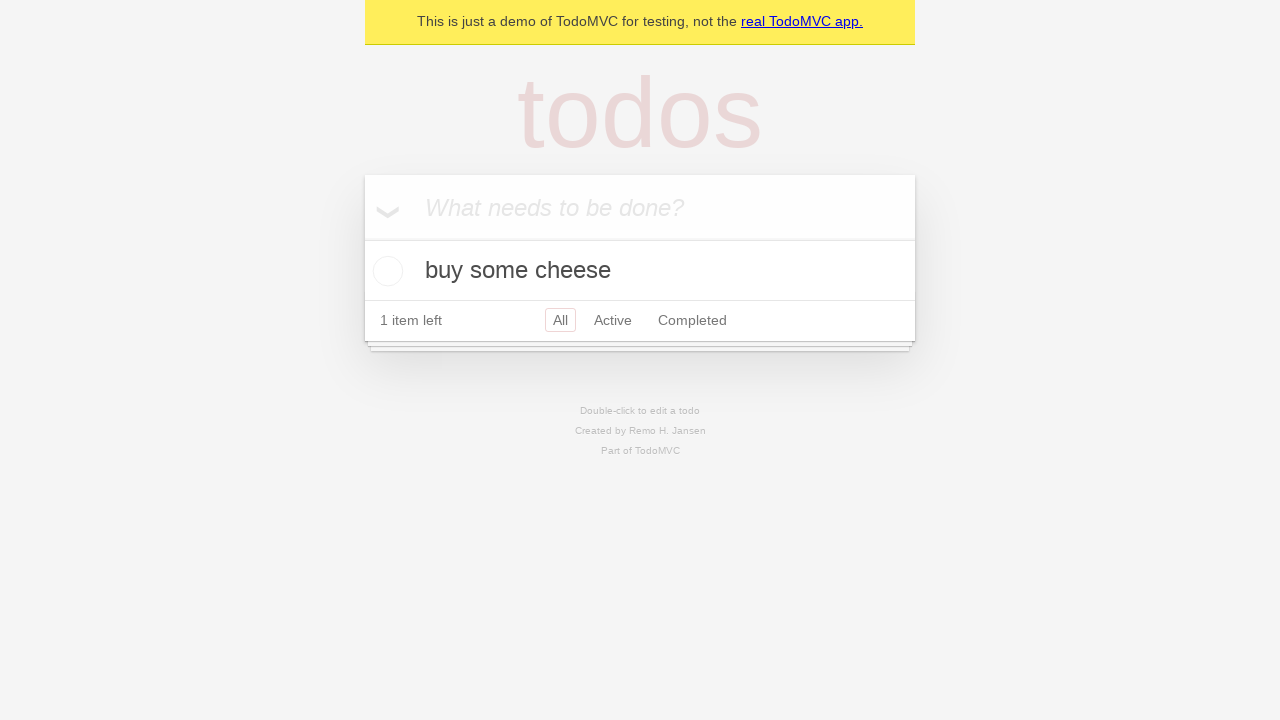

Filled todo input with 'feed the cat' on internal:attr=[placeholder="What needs to be done?"i]
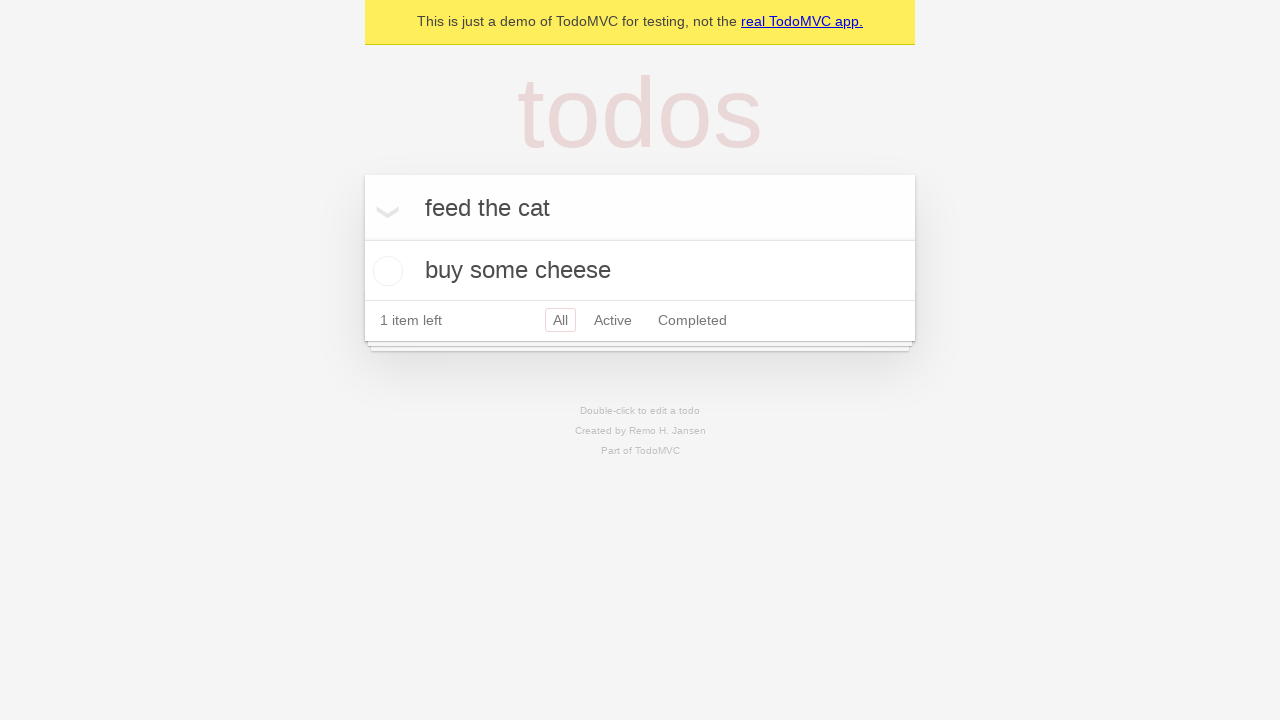

Pressed Enter to add todo item 'feed the cat' on internal:attr=[placeholder="What needs to be done?"i]
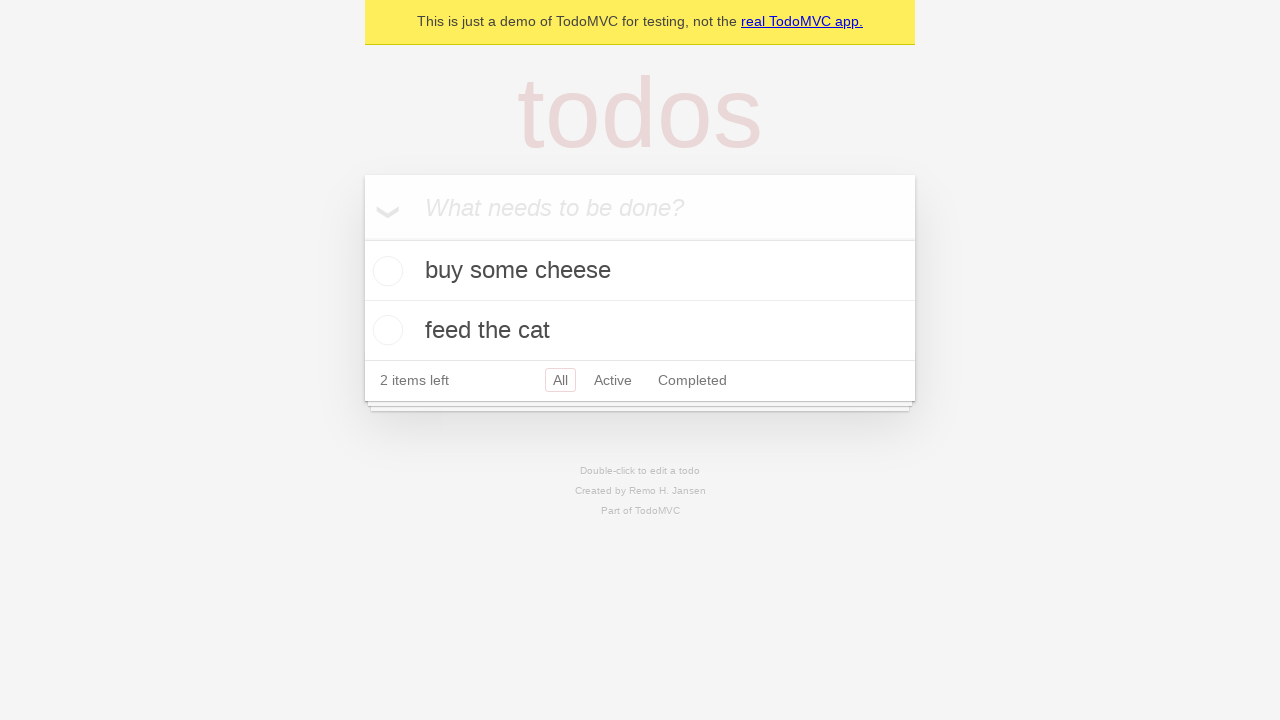

Waited for both todo items to appear in the list
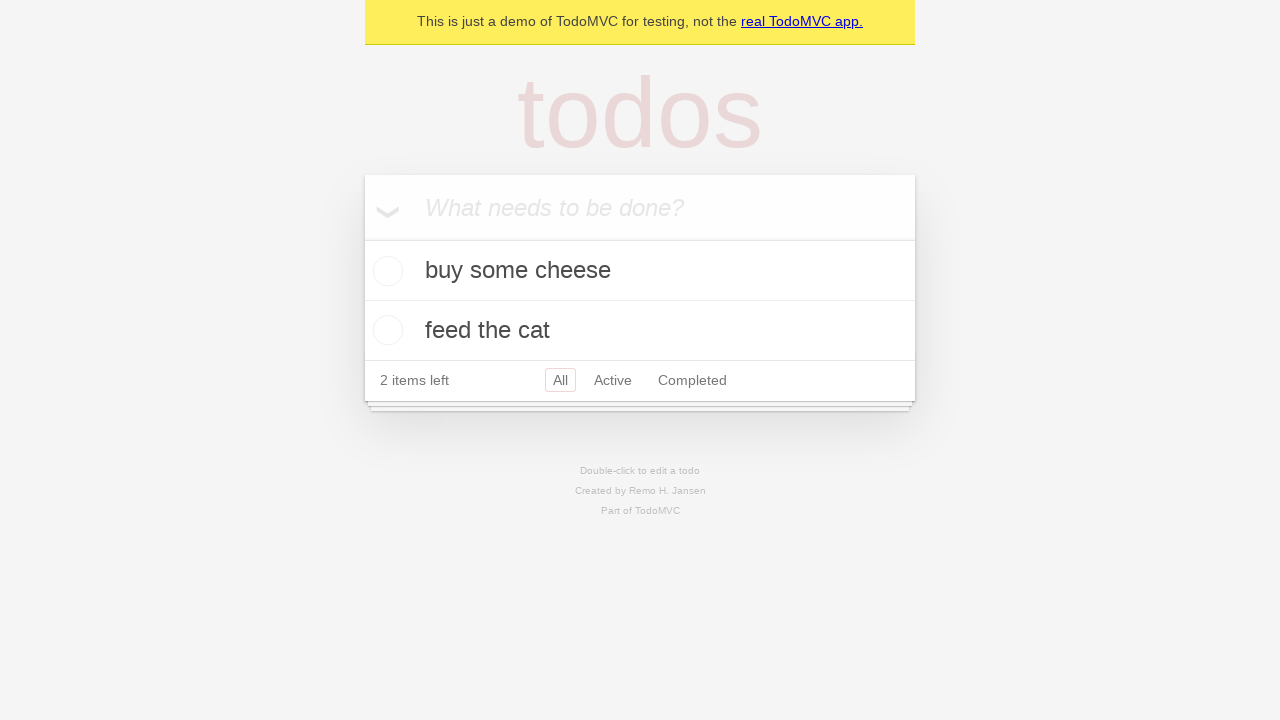

Checked the checkbox for the first todo item 'buy some cheese' at (385, 271) on internal:testid=[data-testid="todo-item"s] >> nth=0 >> internal:role=checkbox
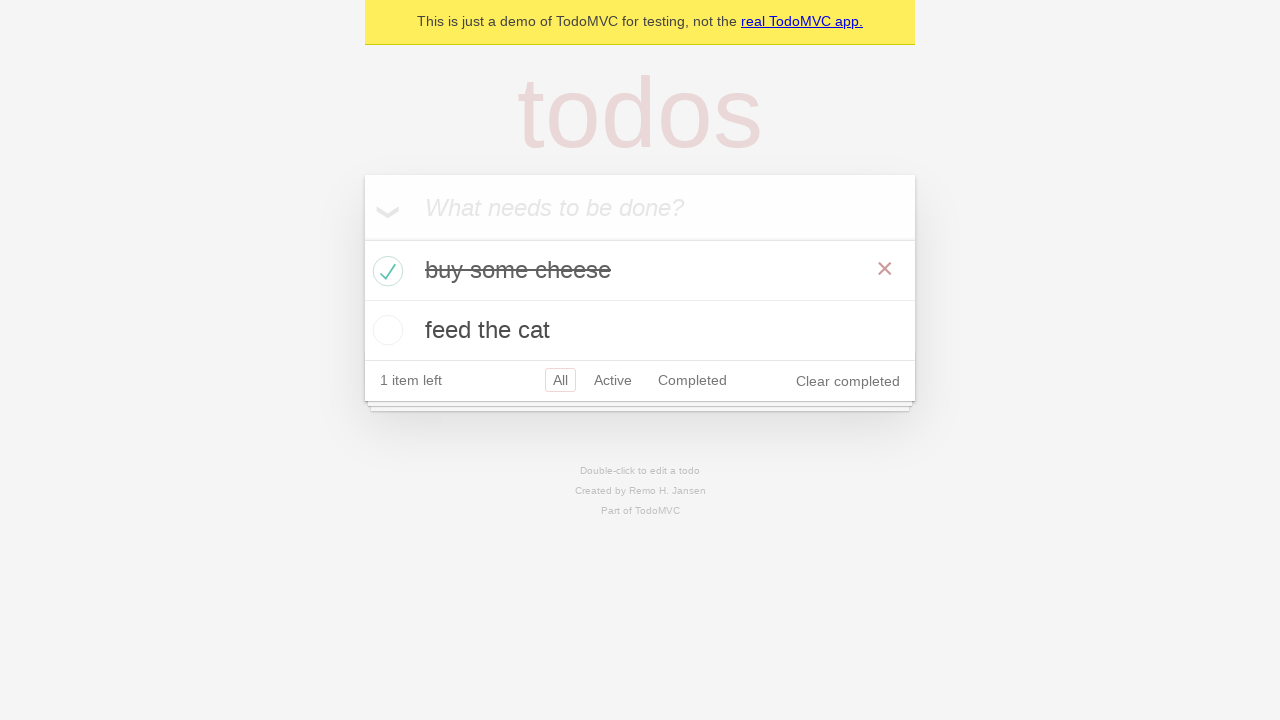

Checked the checkbox for the second todo item 'feed the cat' at (385, 330) on internal:testid=[data-testid="todo-item"s] >> nth=1 >> internal:role=checkbox
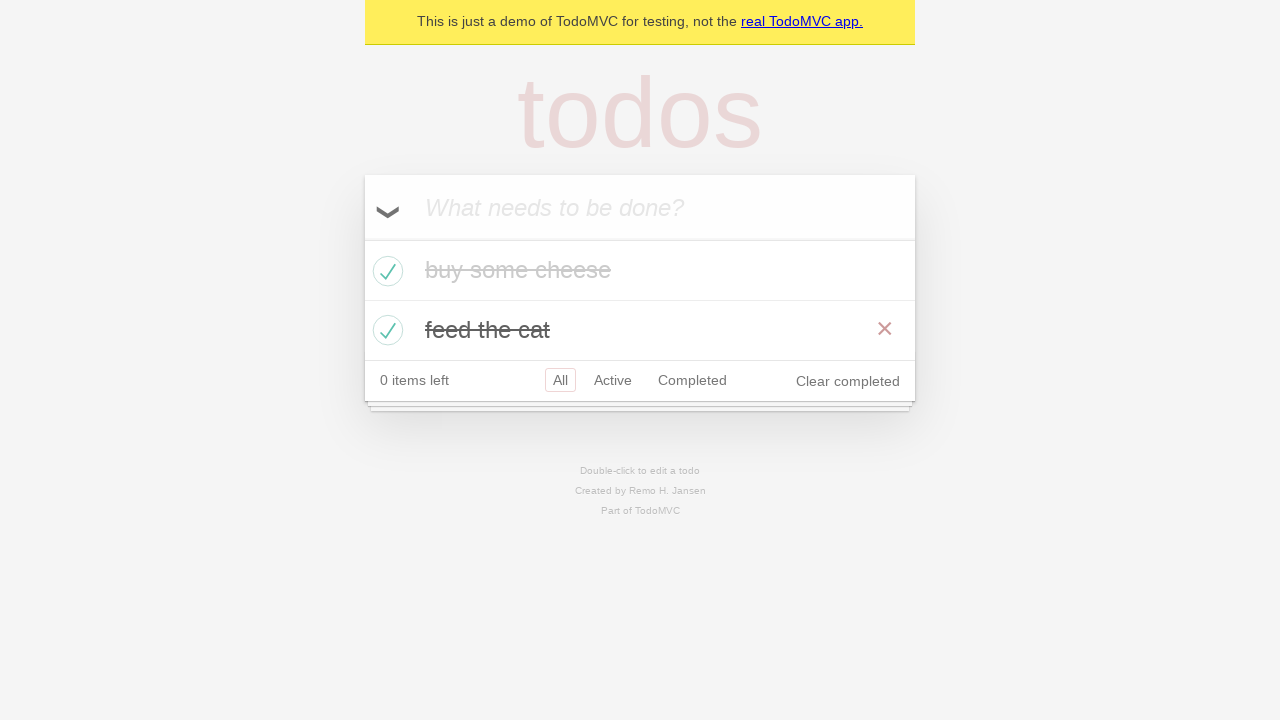

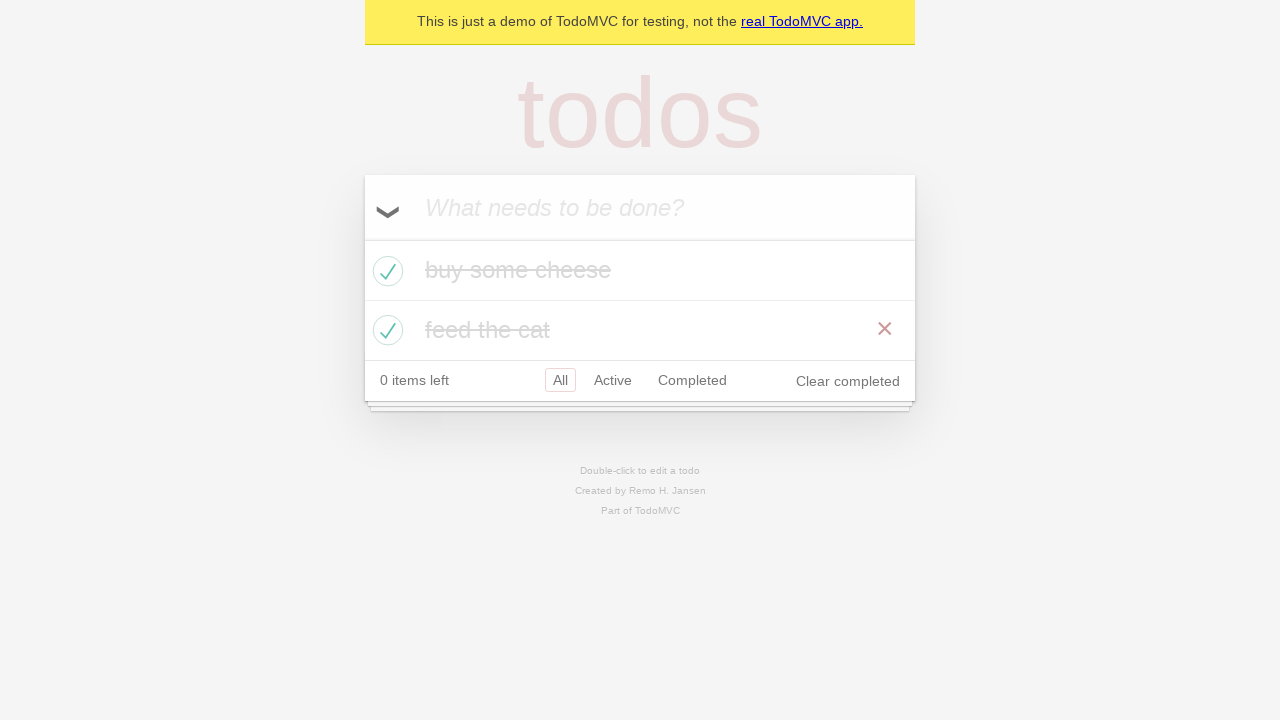